Tests canceling an edit with Escape key in Active filter view.

Starting URL: https://todomvc4tasj.herokuapp.com/

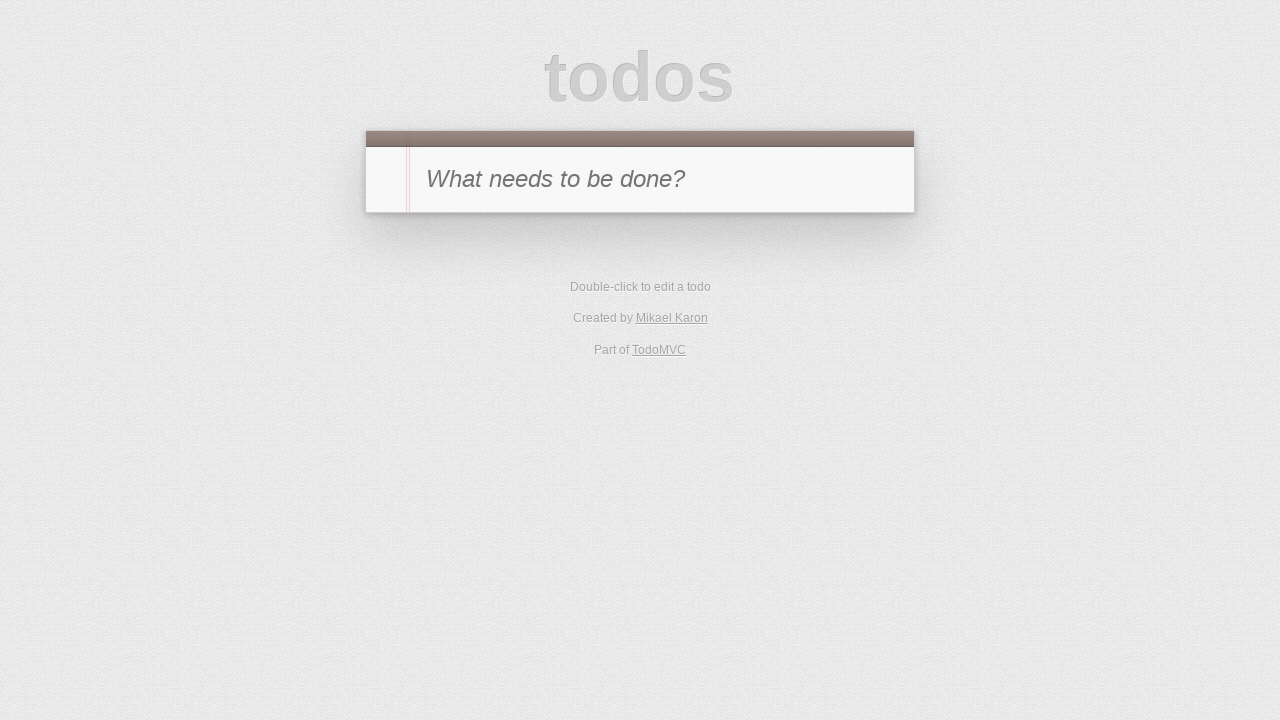

Set localStorage with initial todo items (1 active, 1 completed)
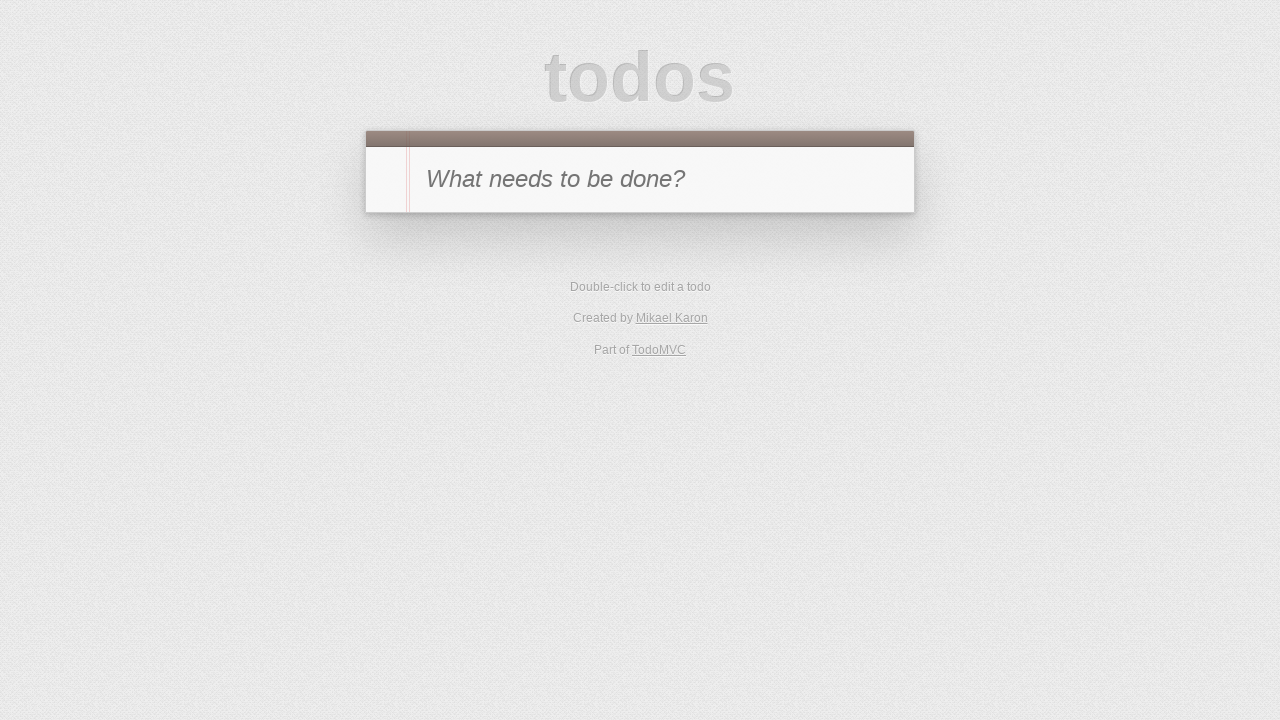

Reloaded page to apply localStorage changes
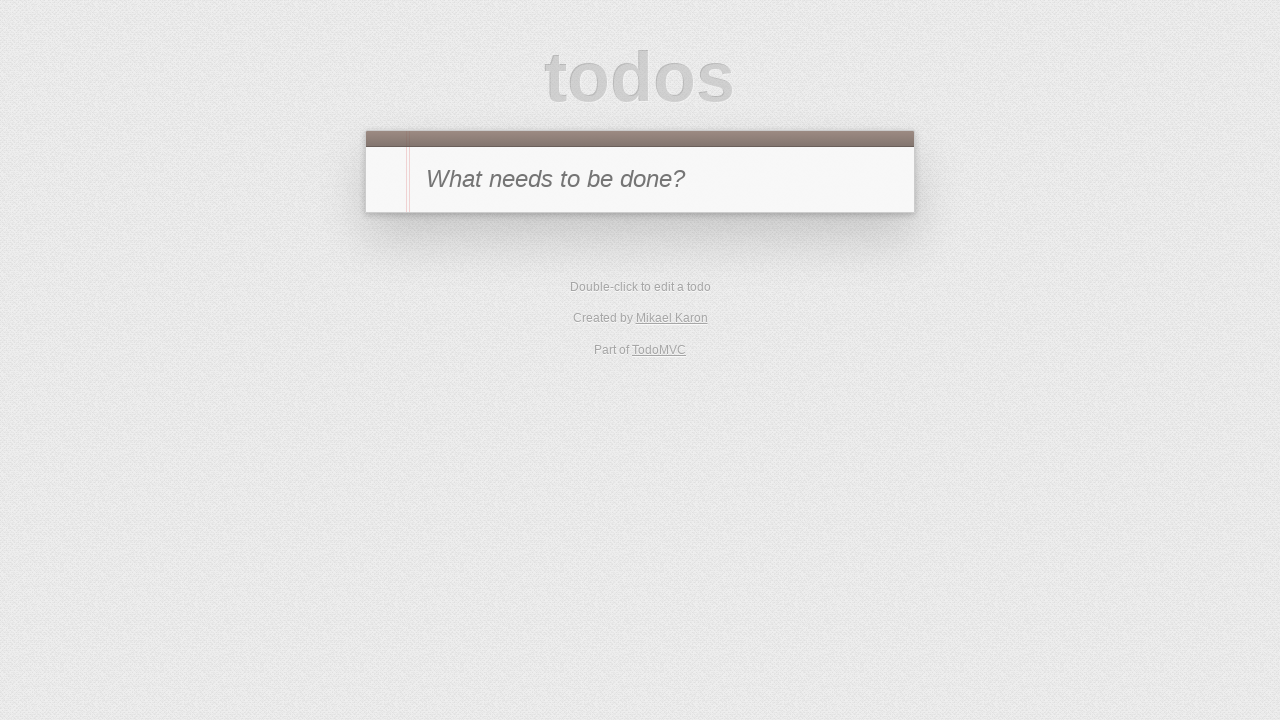

Clicked Active filter to show only active tasks at (614, 351) on text=Active
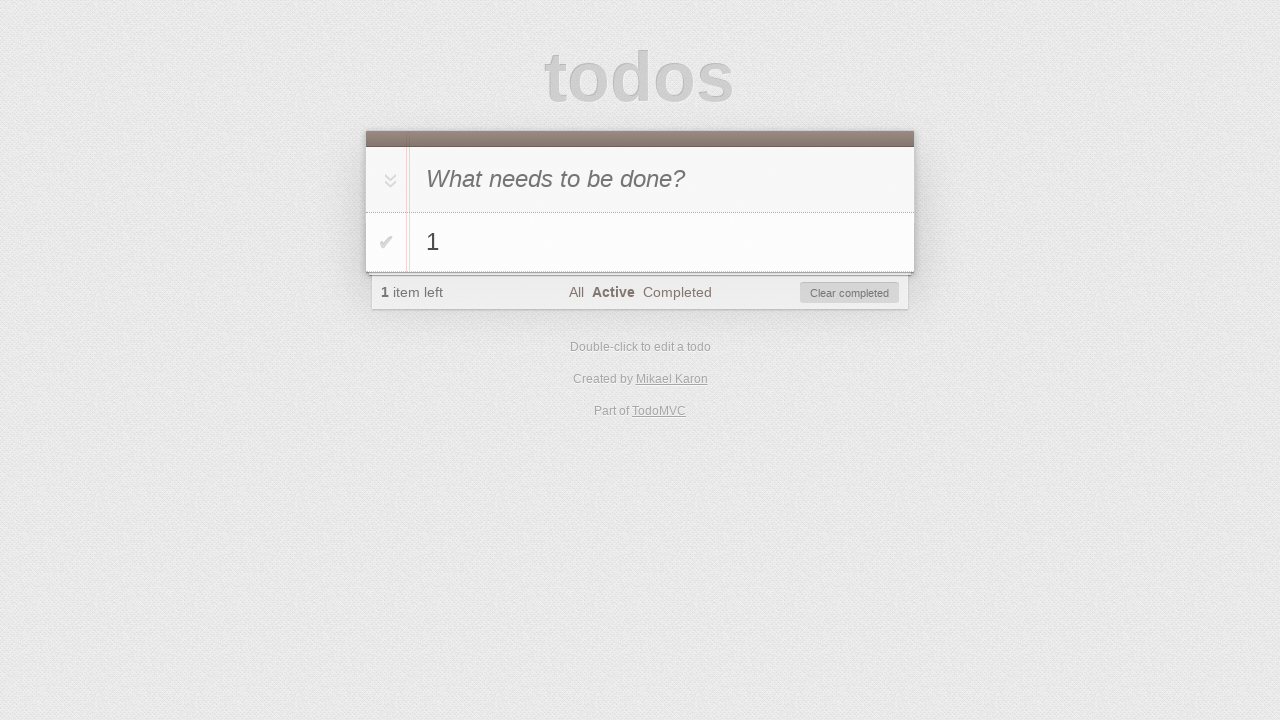

Double-clicked task '1' to enter edit mode at (640, 242) on #todo-list > li >> internal:has-text="1"i
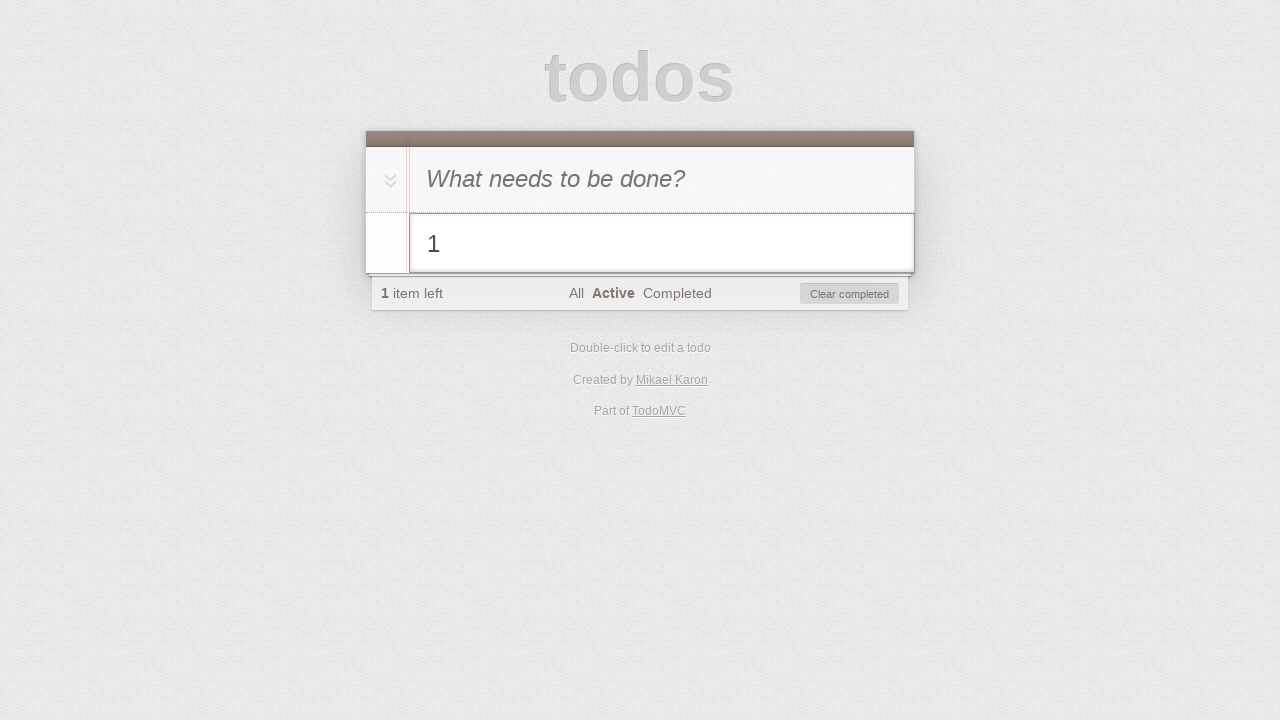

Filled edit field with '1 edited' on #todo-list > li.editing .edit
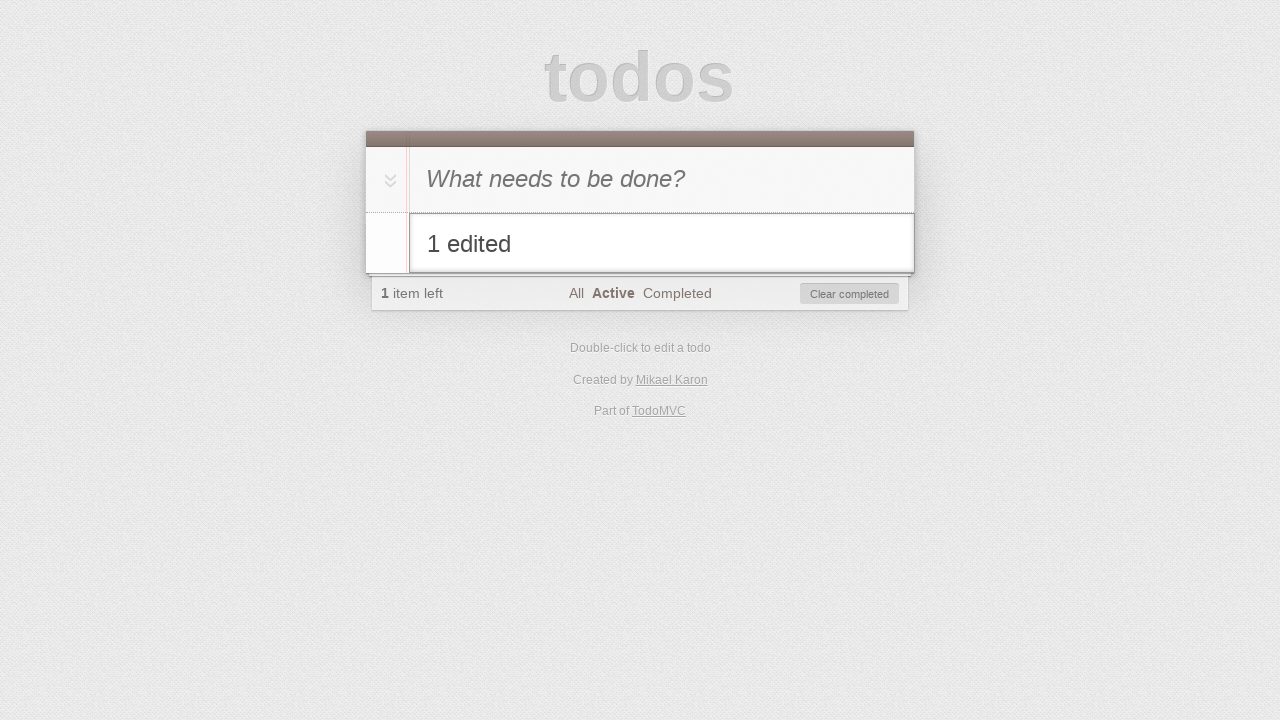

Pressed Escape key to cancel the edit on #todo-list > li.editing .edit
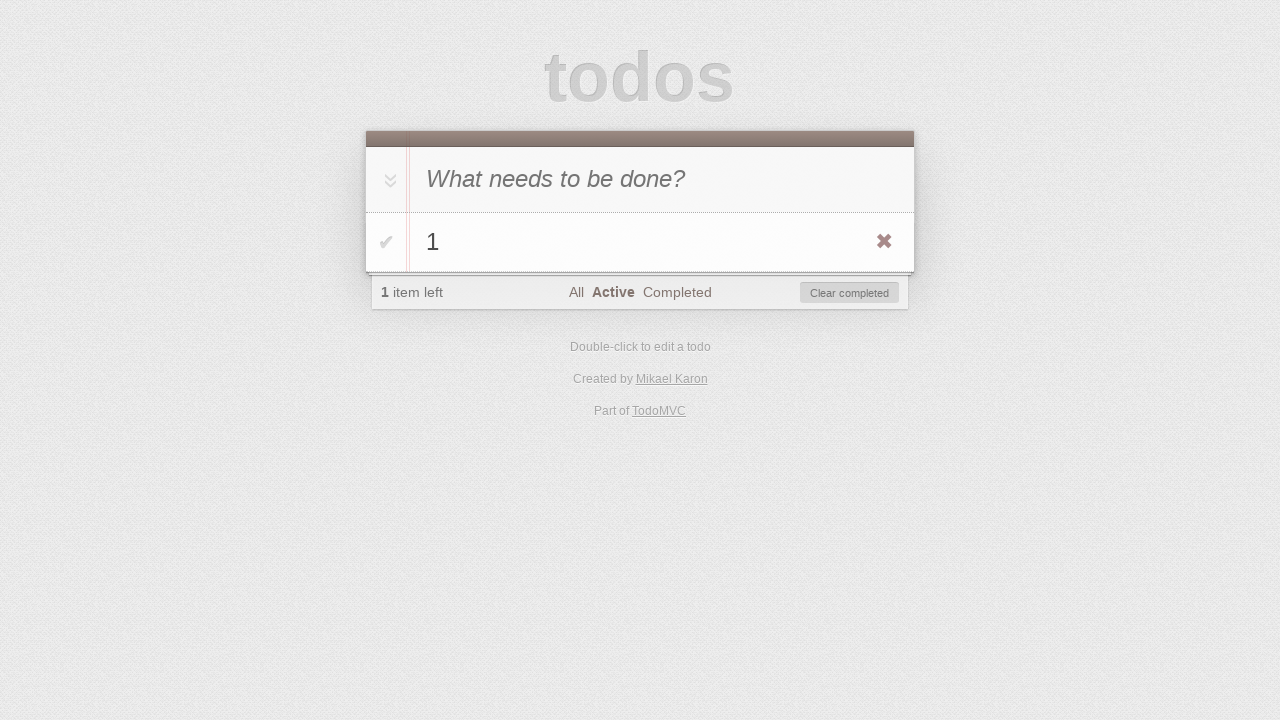

Verified that task list is still visible and edit was cancelled
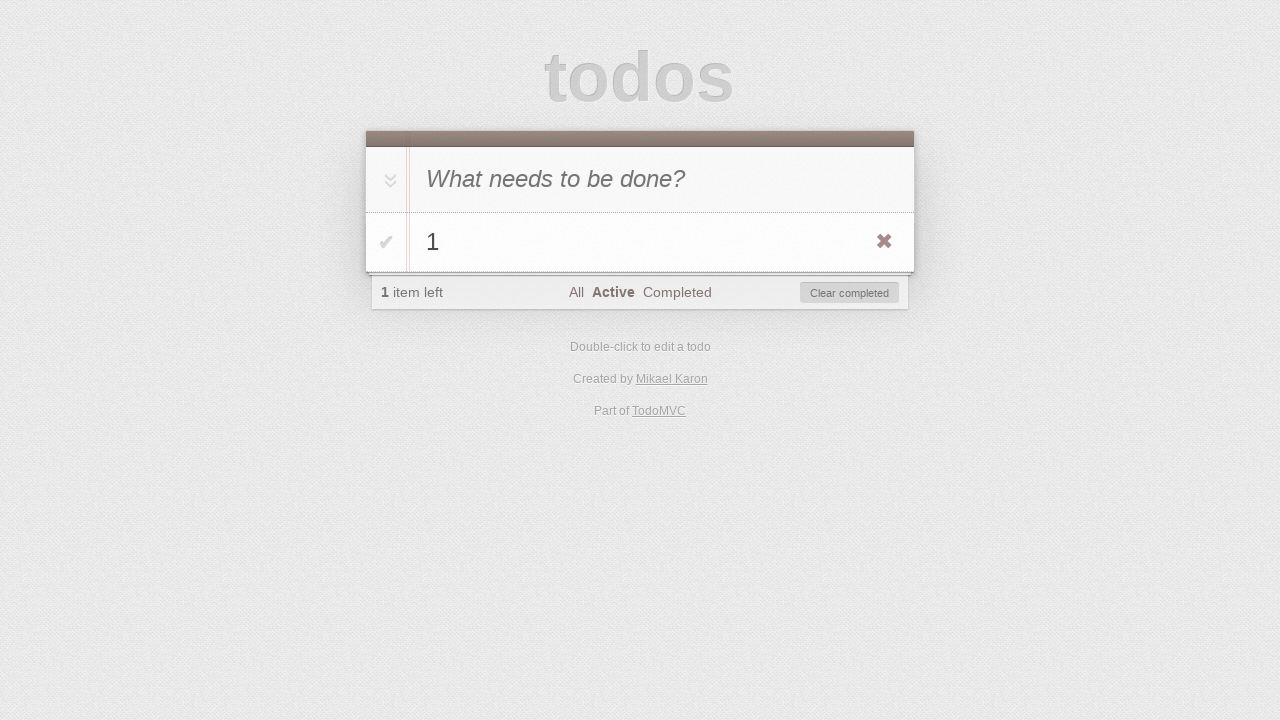

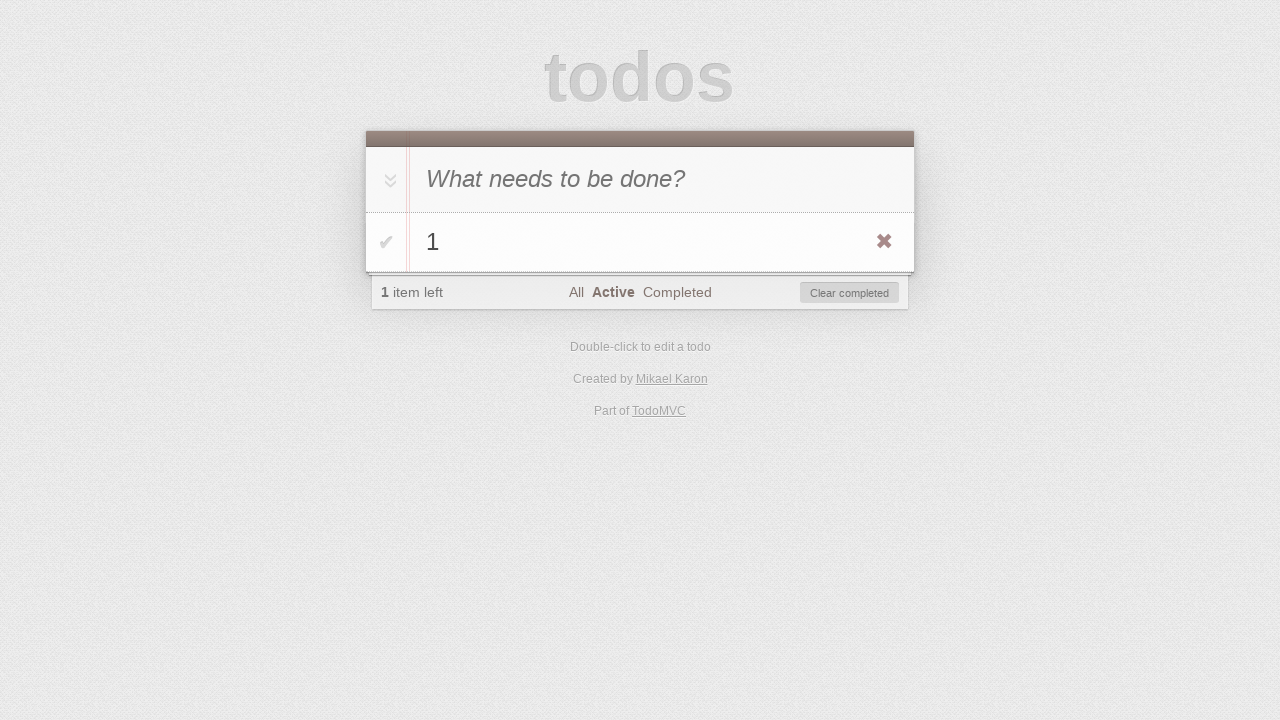